Tests clearing the complete state of all items by checking and unchecking the toggle all

Starting URL: https://demo.playwright.dev/todomvc

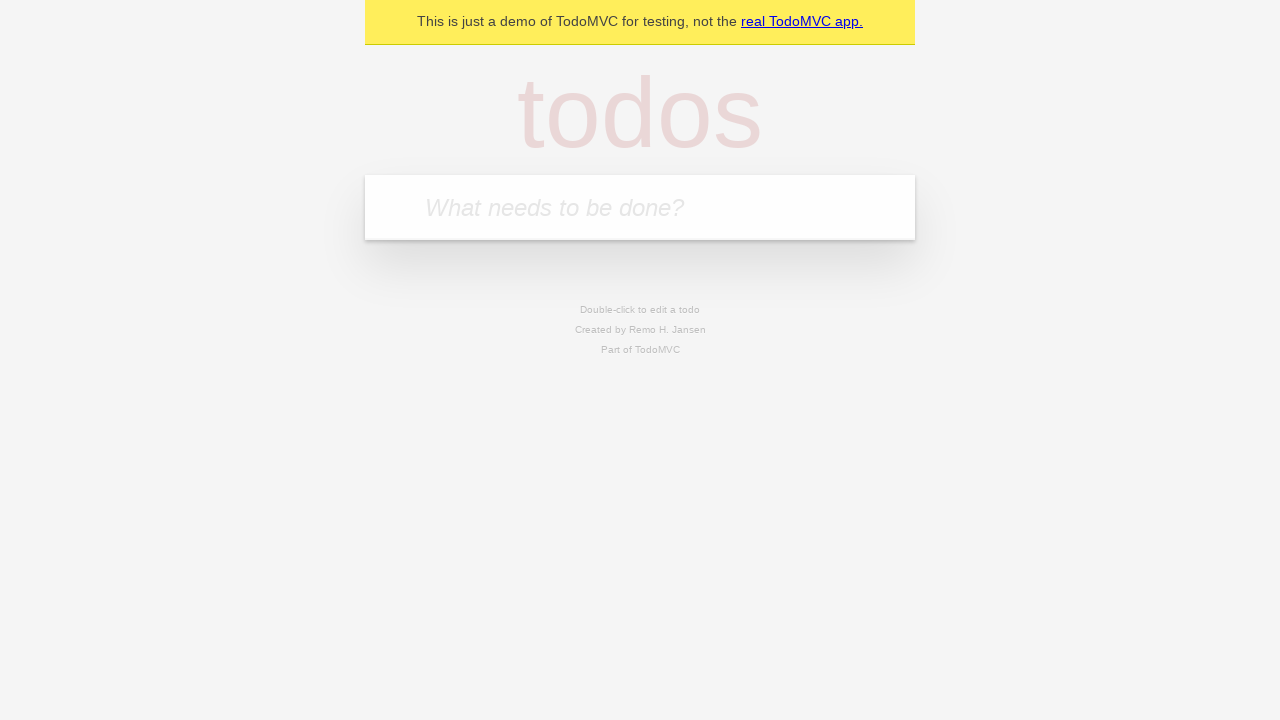

Filled first todo with 'buy some cheese' on internal:attr=[placeholder="What needs to be done?"i]
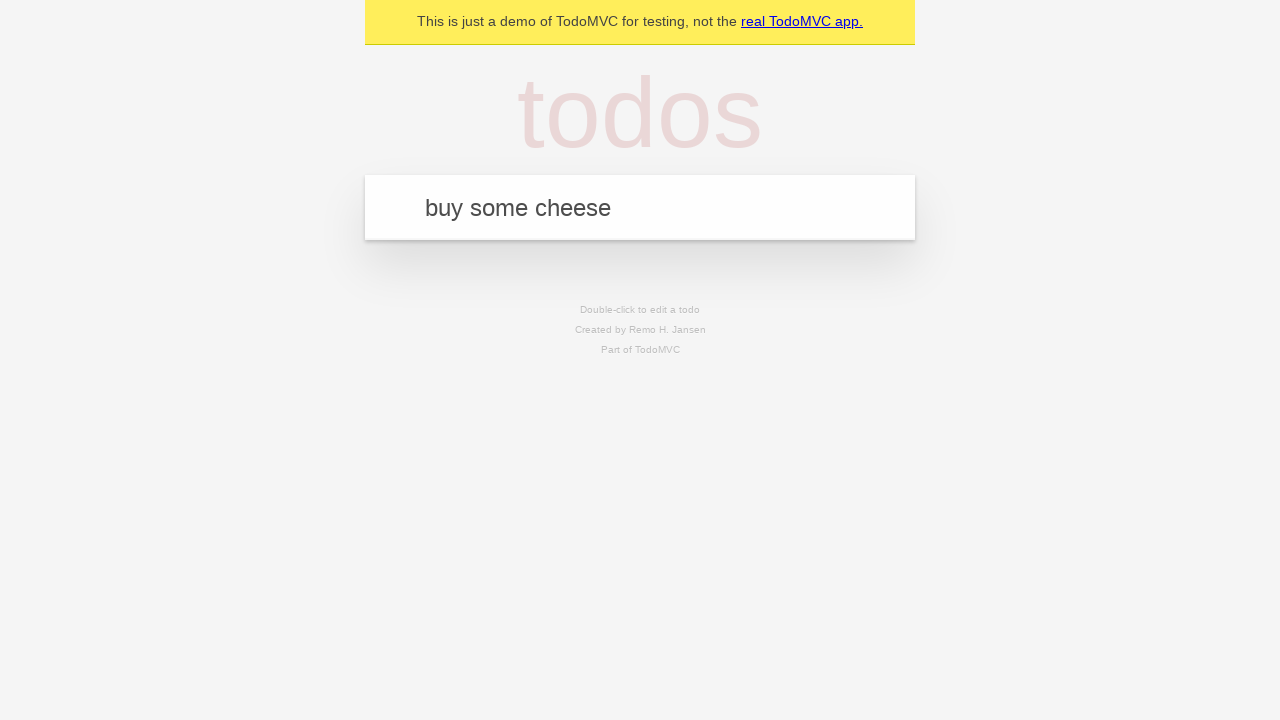

Pressed Enter to create first todo on internal:attr=[placeholder="What needs to be done?"i]
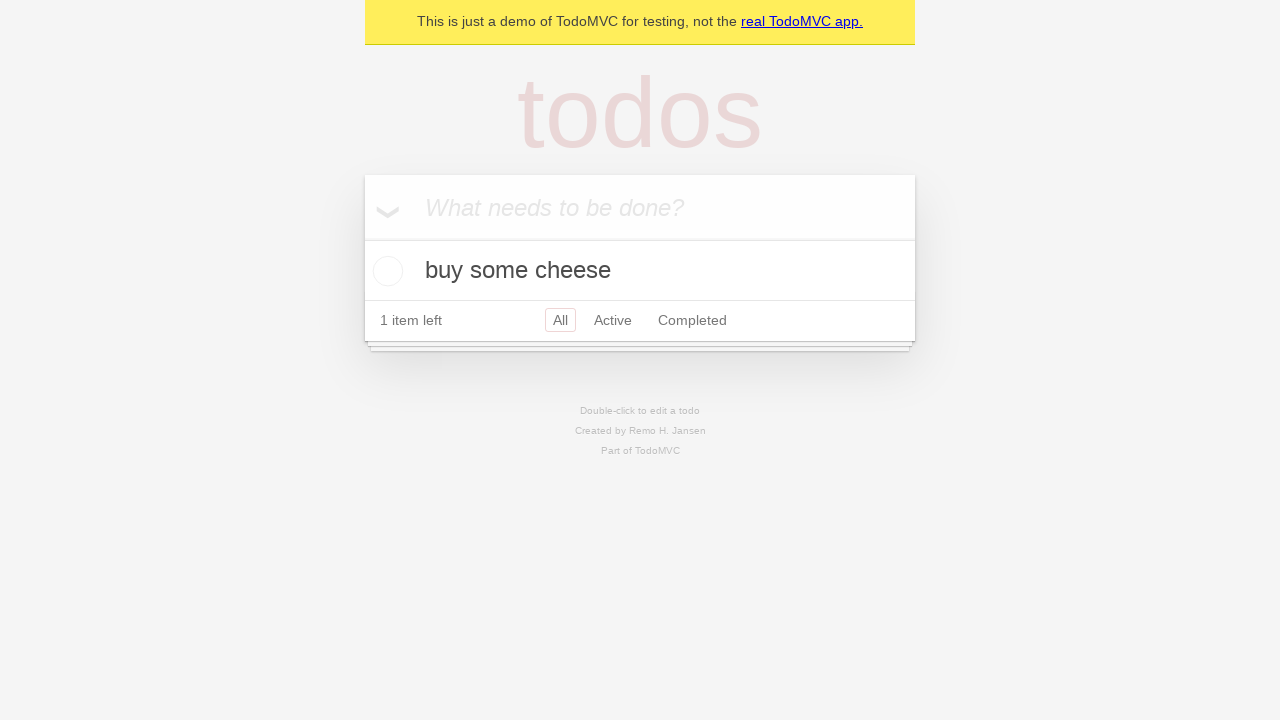

Filled second todo with 'feed the cat' on internal:attr=[placeholder="What needs to be done?"i]
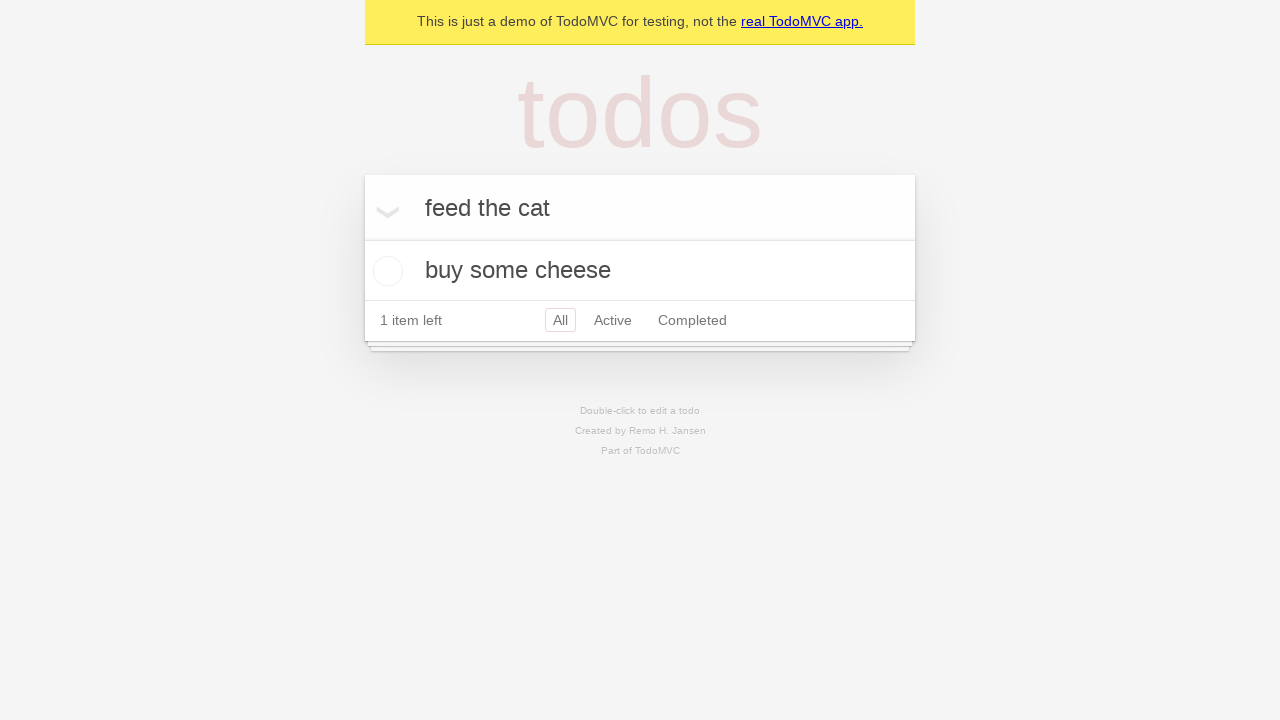

Pressed Enter to create second todo on internal:attr=[placeholder="What needs to be done?"i]
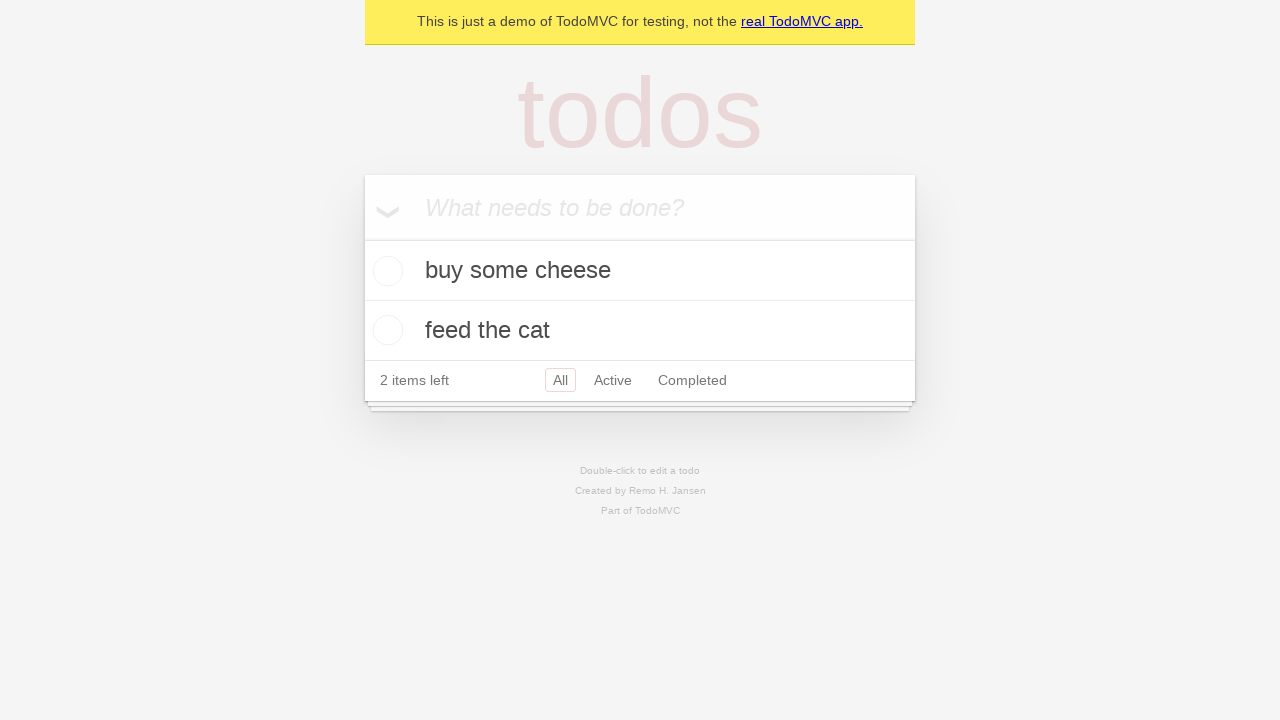

Filled third todo with 'book a doctors appointment' on internal:attr=[placeholder="What needs to be done?"i]
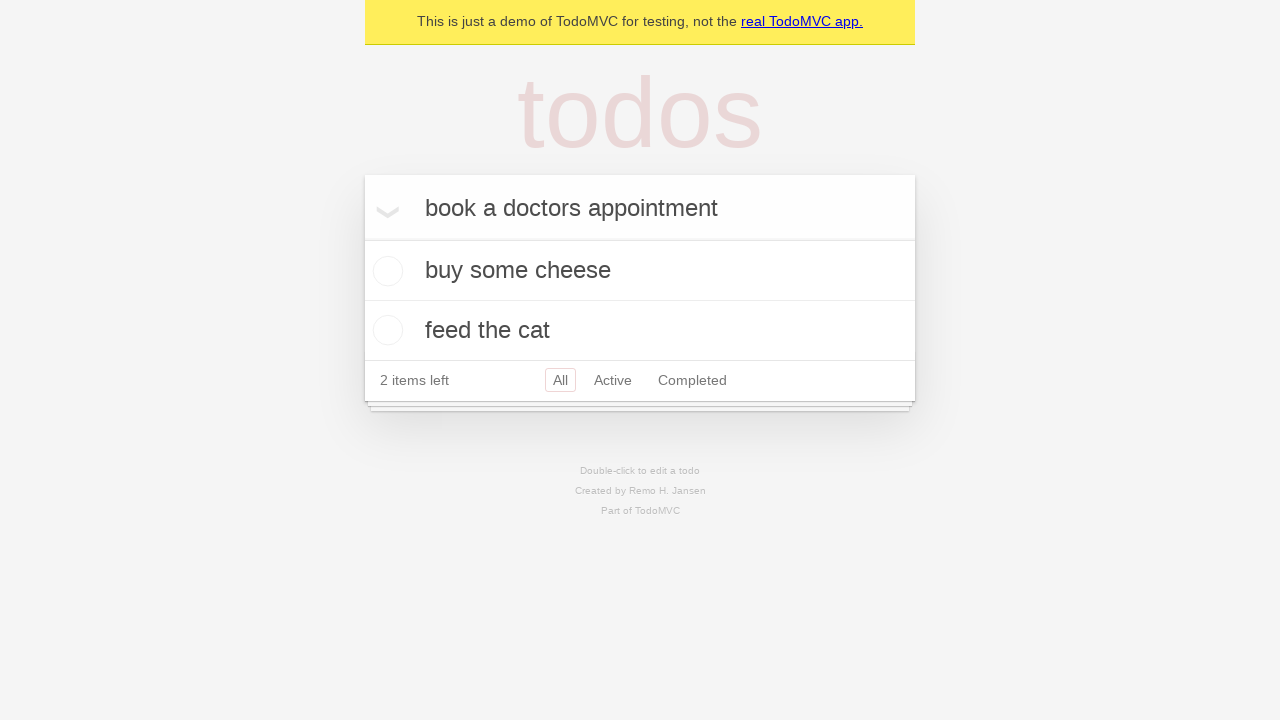

Pressed Enter to create third todo on internal:attr=[placeholder="What needs to be done?"i]
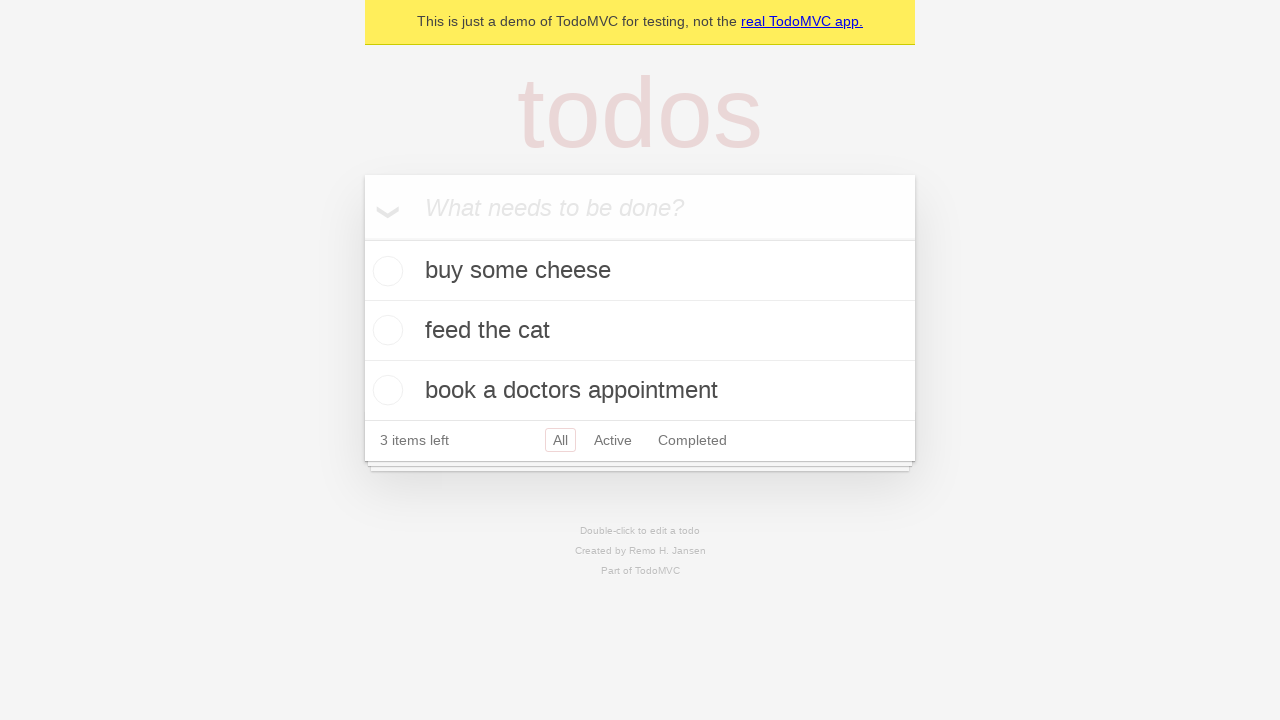

Checked 'Mark all as complete' toggle to mark all todos as complete at (362, 238) on internal:label="Mark all as complete"i
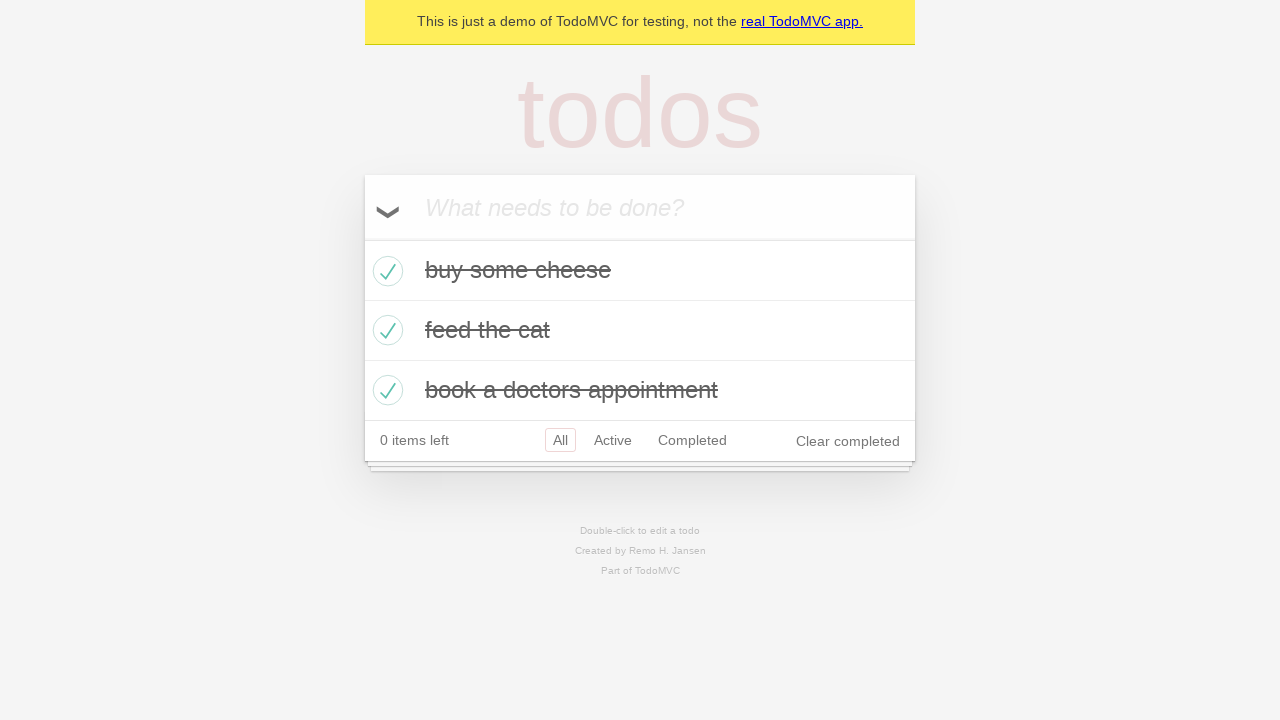

Unchecked 'Mark all as complete' toggle to clear complete state of all todos at (362, 238) on internal:label="Mark all as complete"i
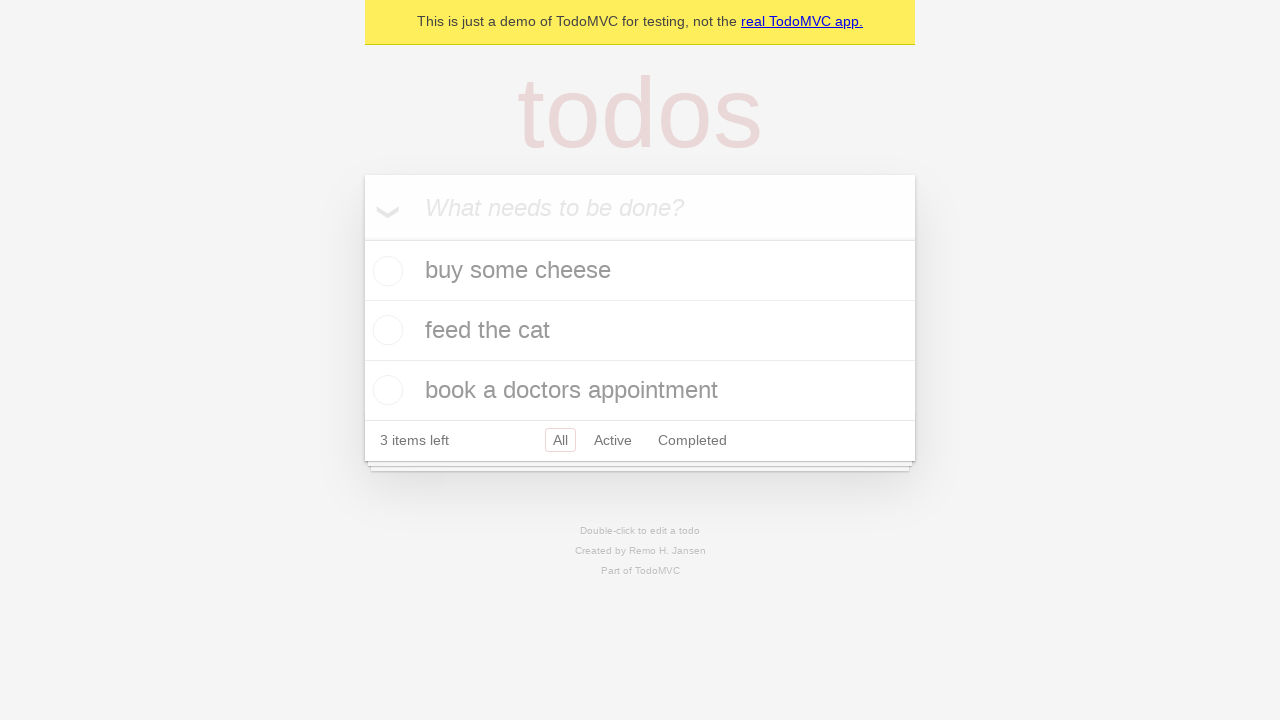

Waited for todo items to be present in the DOM
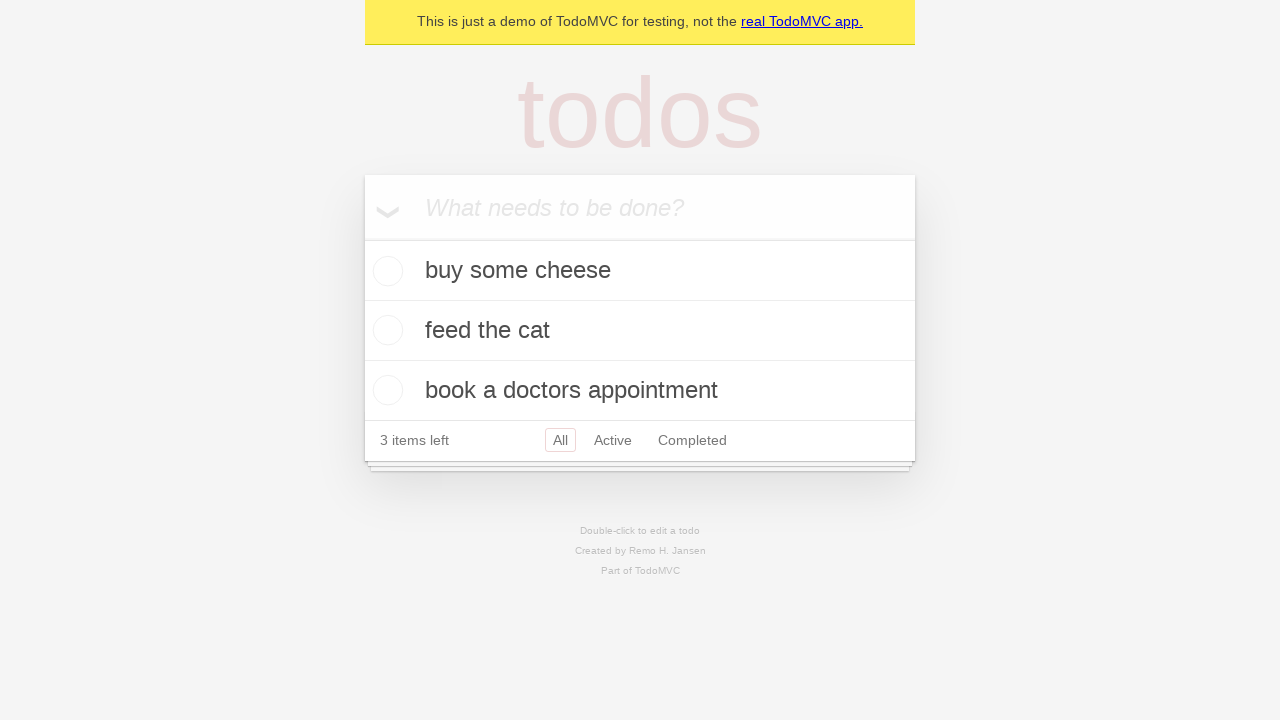

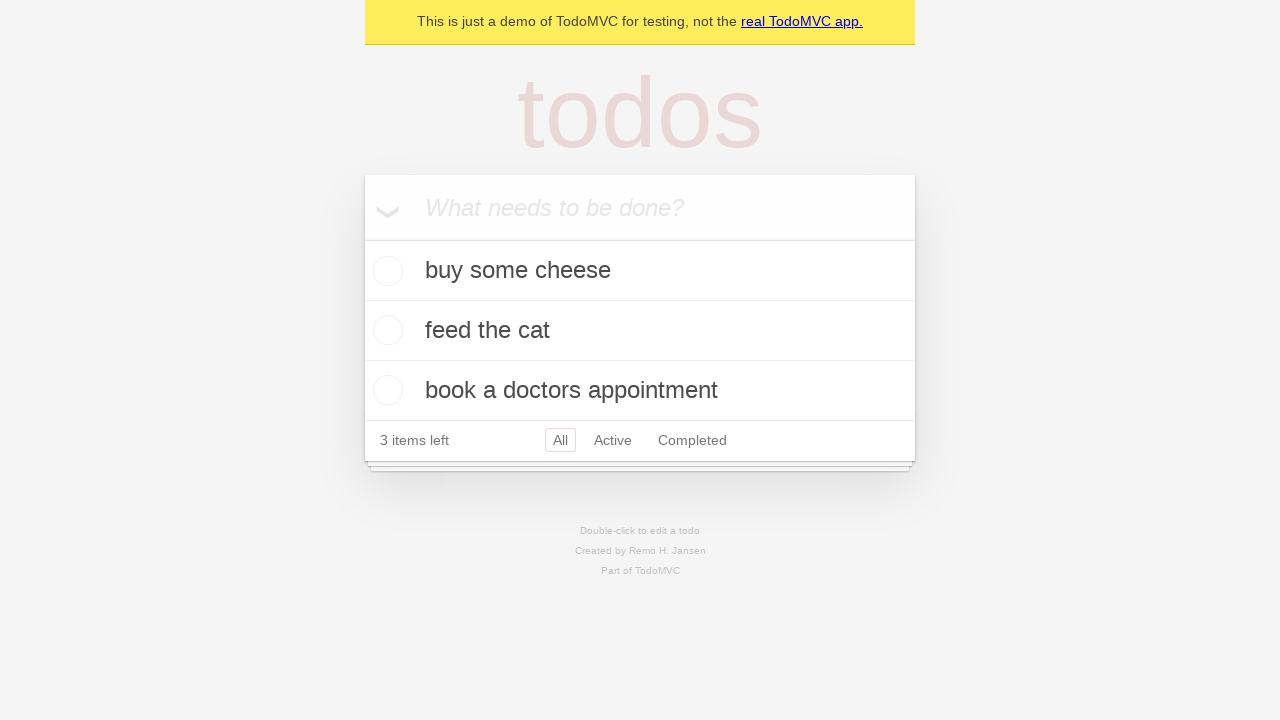